Tests drag and drop functionality on jQuery UI demo page by dragging an element and dropping it onto a target droppable area within an iframe.

Starting URL: https://jqueryui.com/droppable/

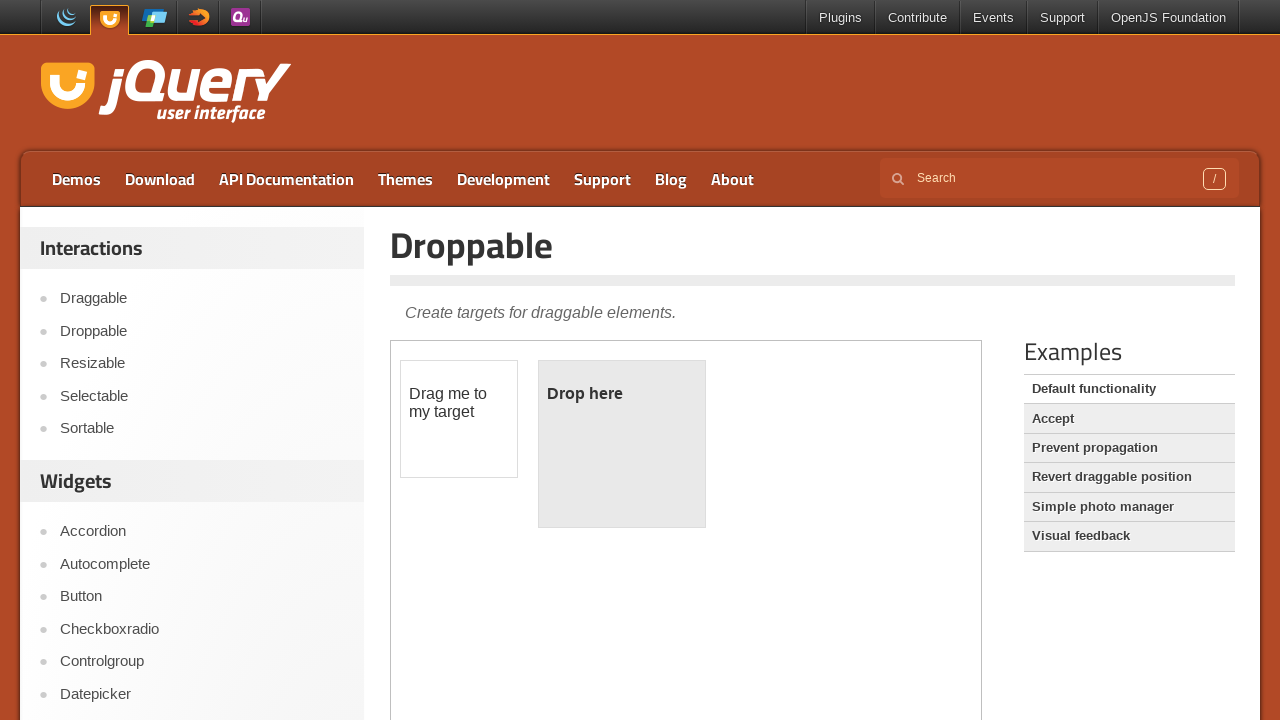

Located the first iframe containing draggable elements
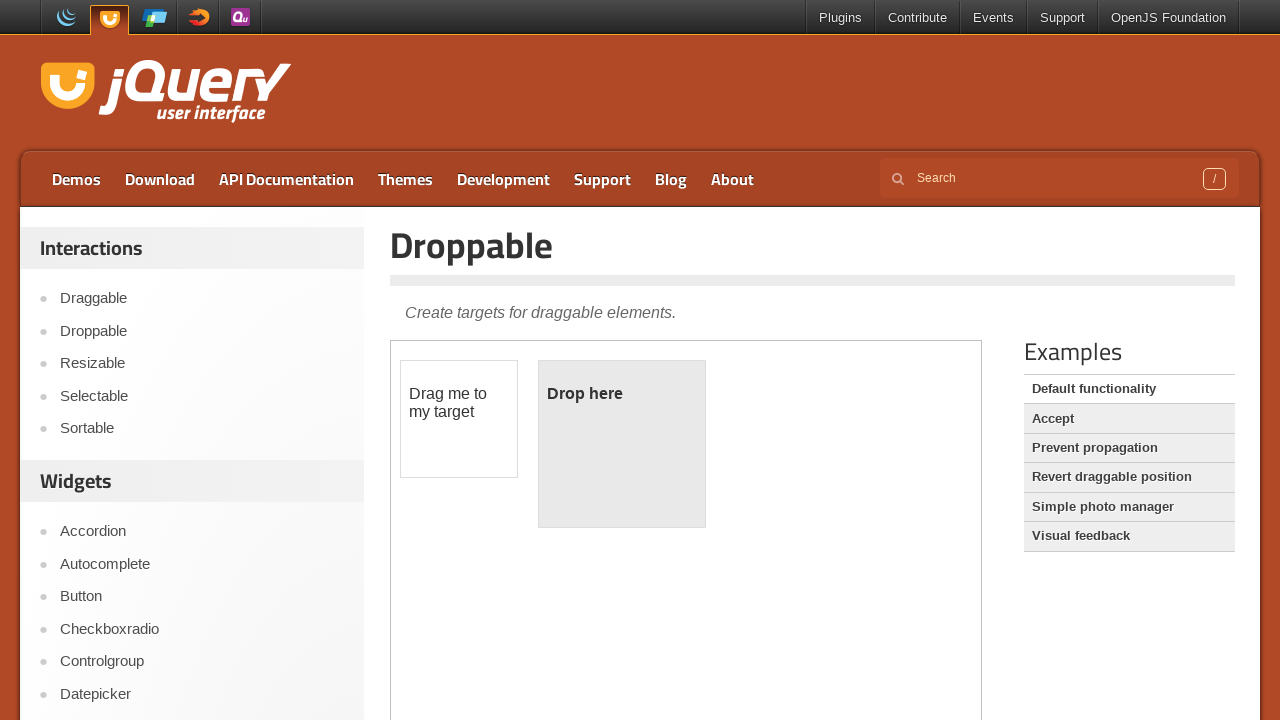

Located the draggable element with id 'draggable'
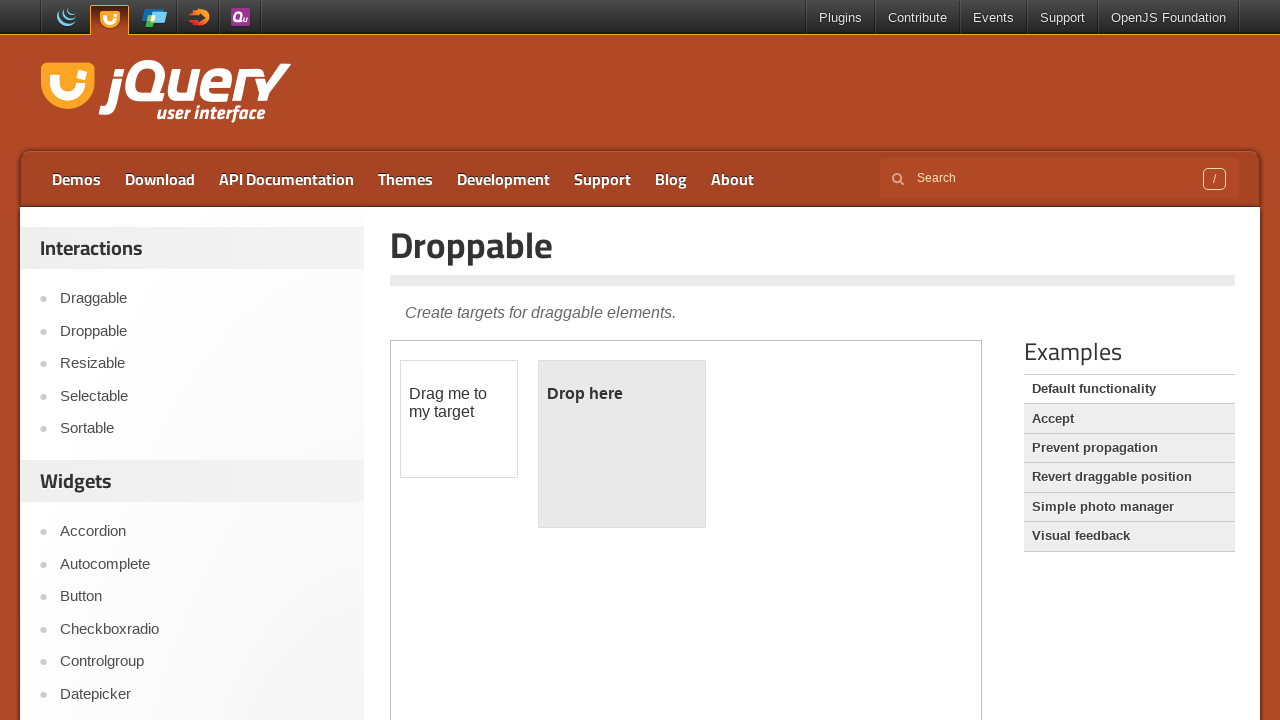

Located the droppable target element with id 'droppable'
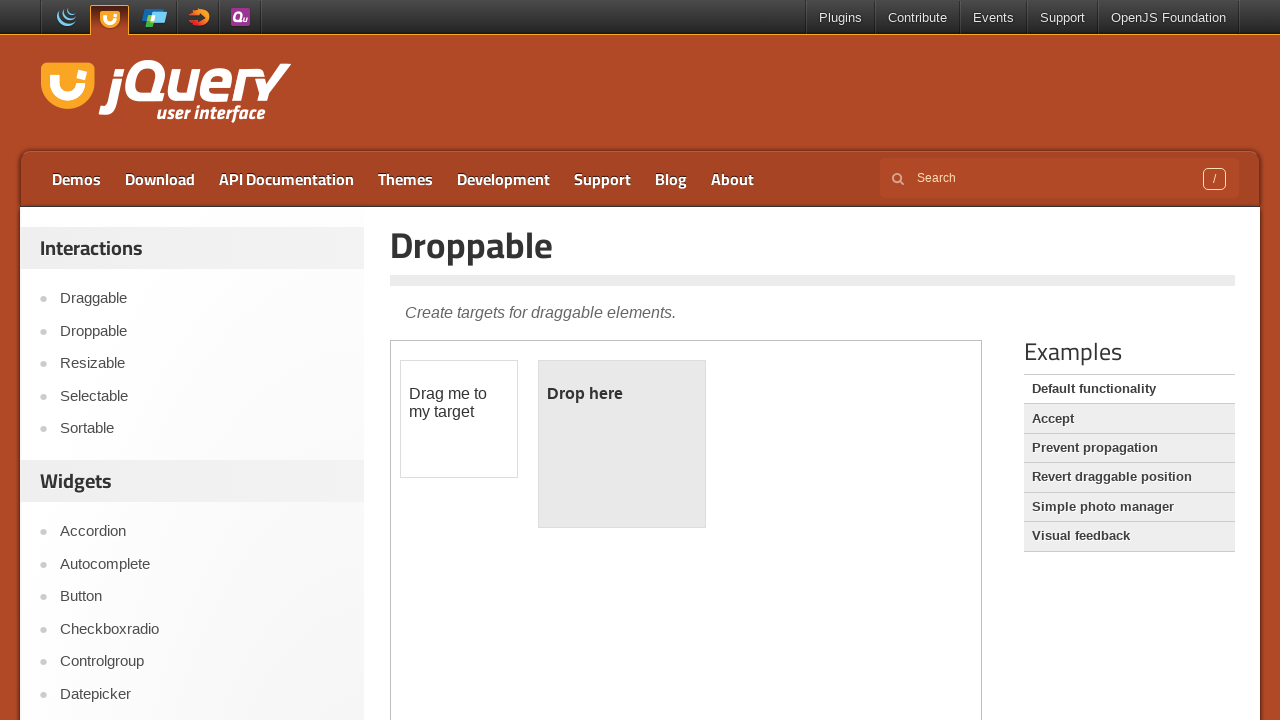

Dragged the draggable element onto the droppable target at (622, 444)
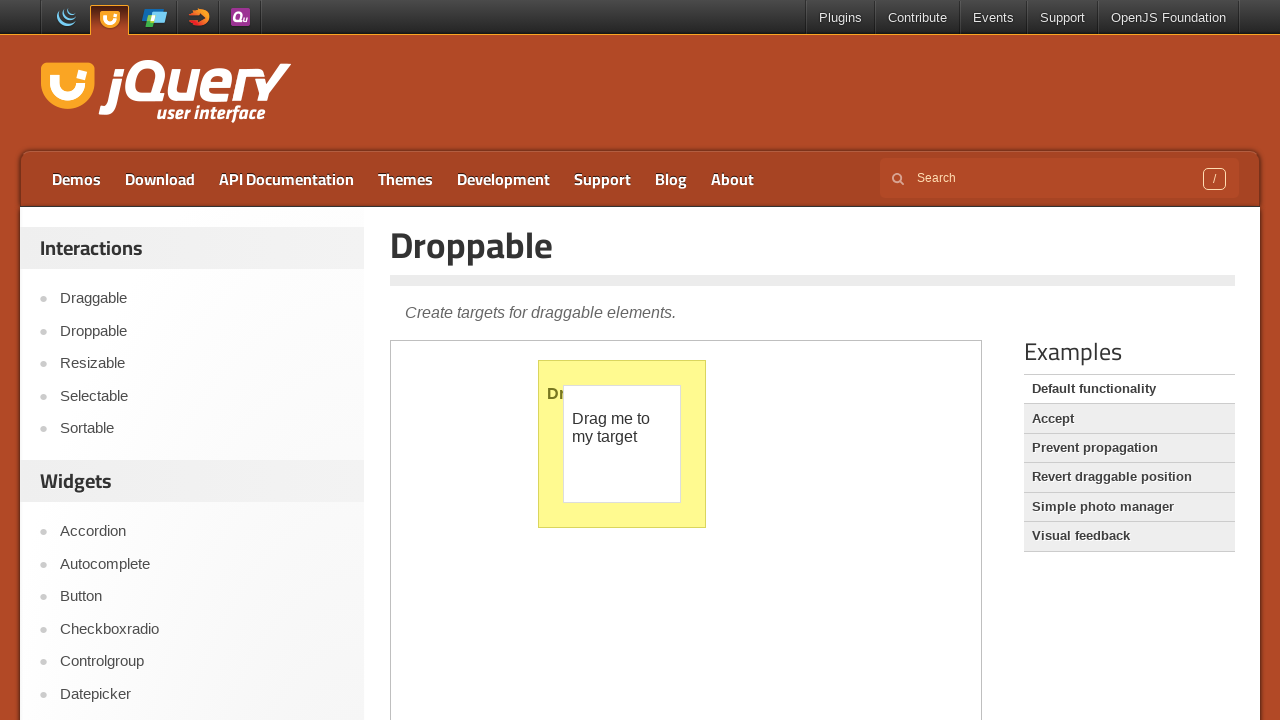

Verified drop was successful - droppable element now displays 'Dropped!' text
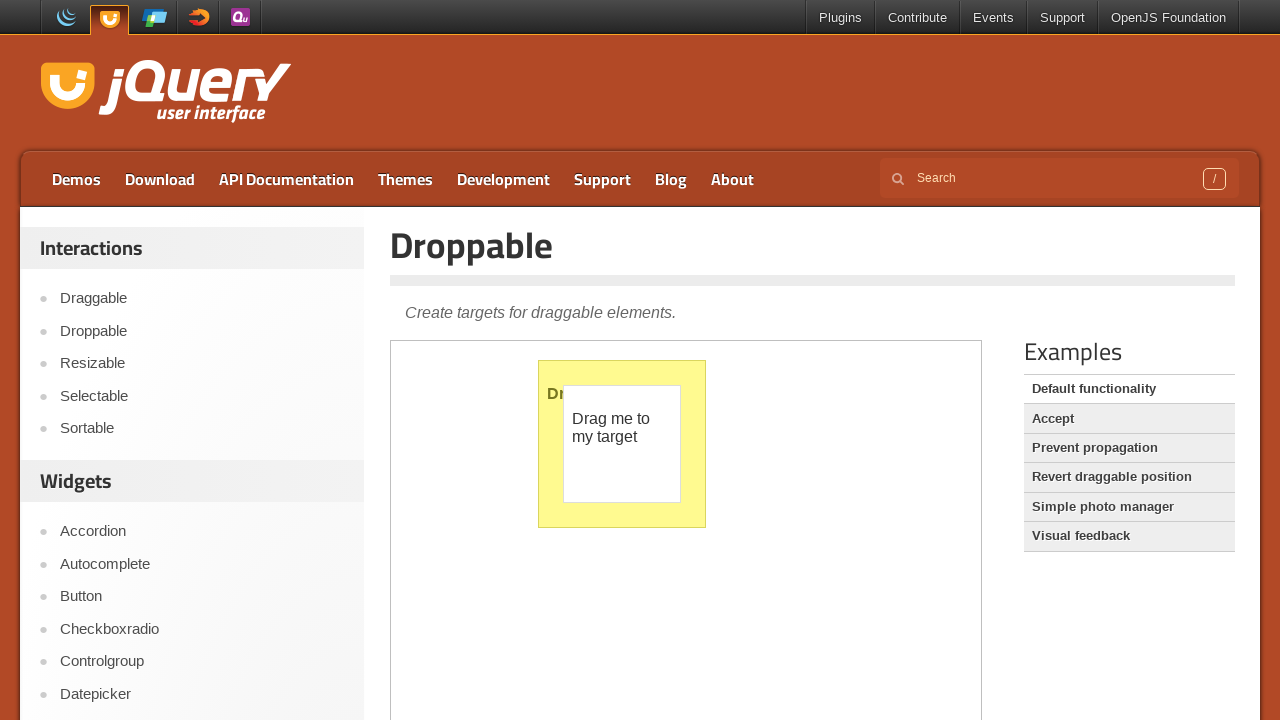

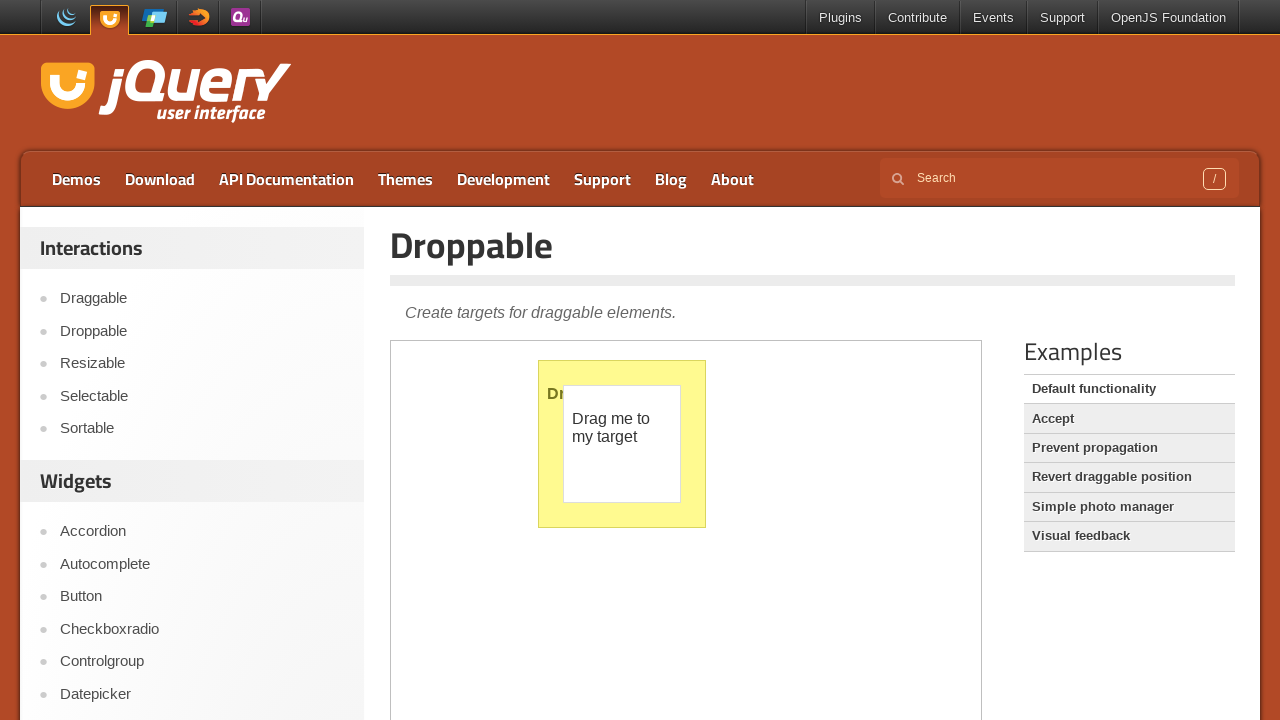